Tests footer link navigation by opening each link in the first column of the footer in new tabs and retrieving the page titles

Starting URL: https://www.rahulshettyacademy.com/AutomationPractice/

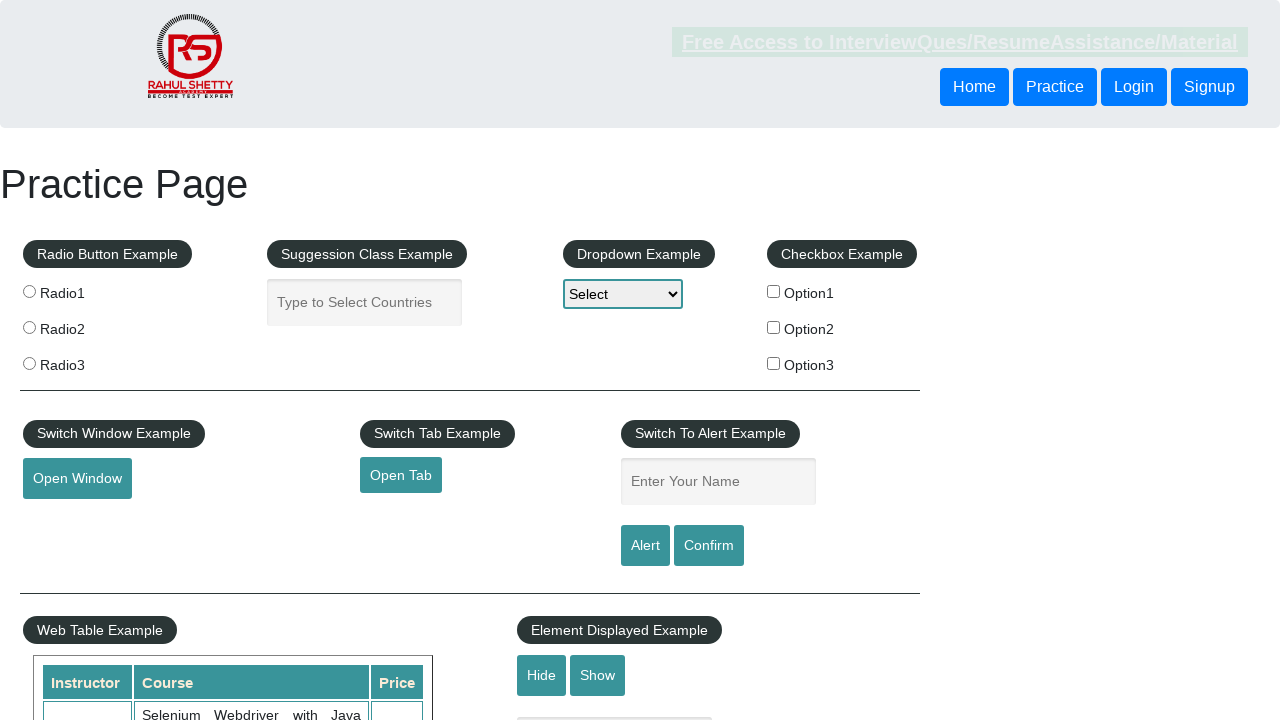

Counted total links on page
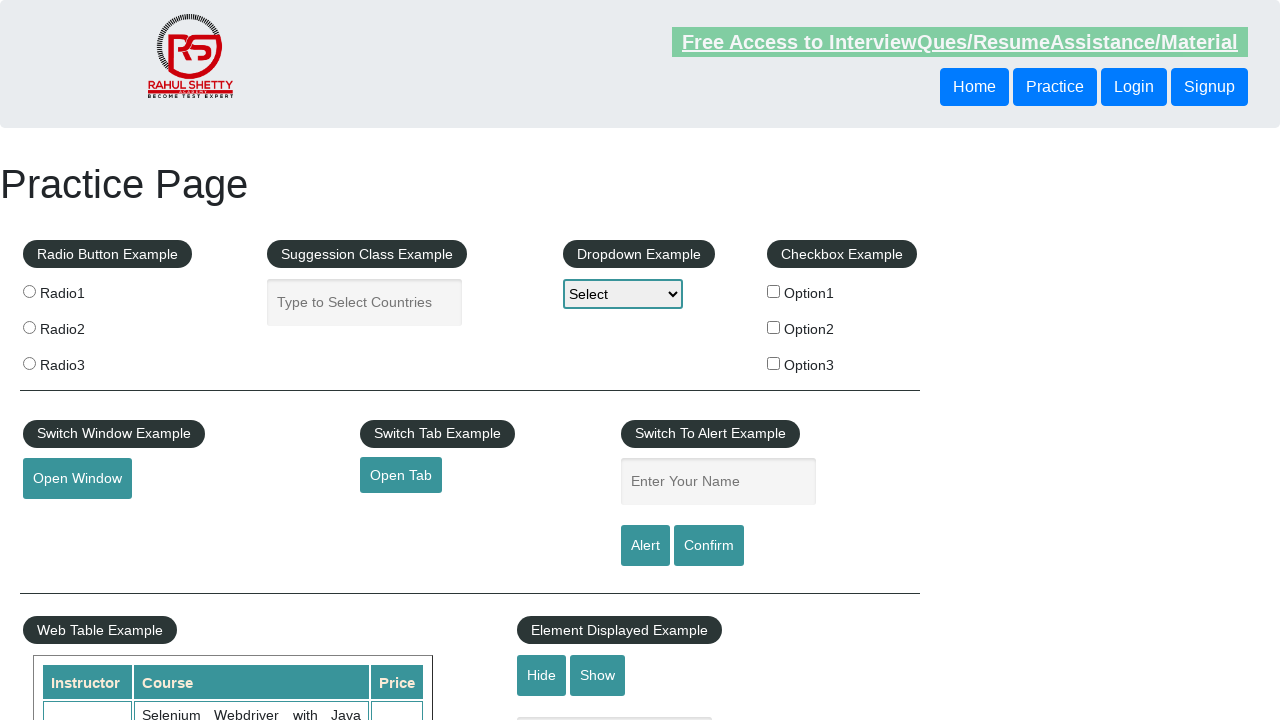

Counted total links in footer section
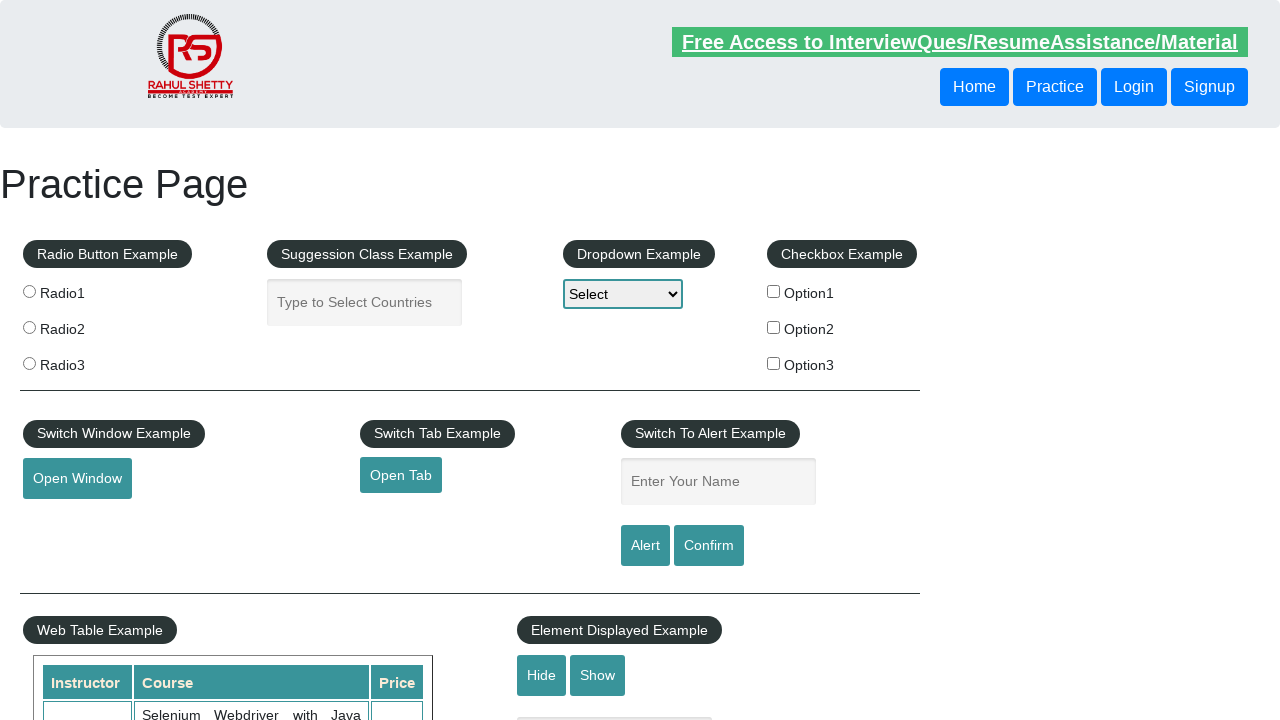

Counted links in first footer column
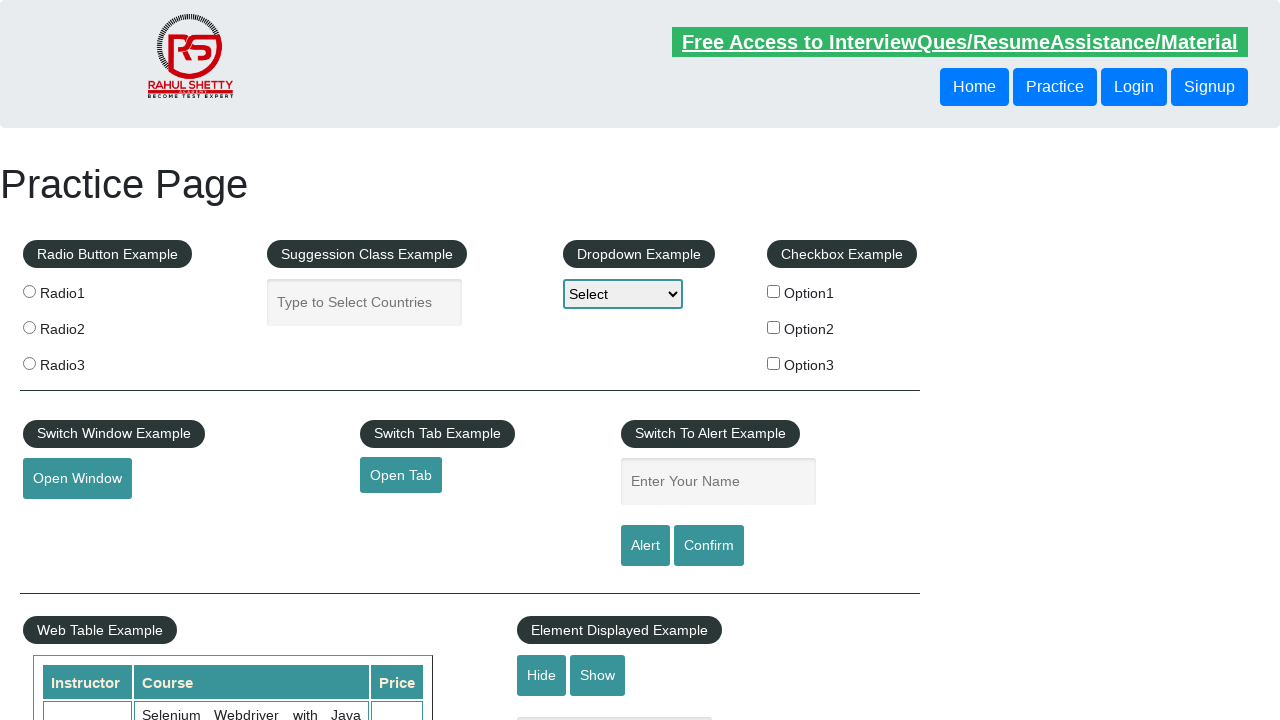

Retrieved all open browser tabs
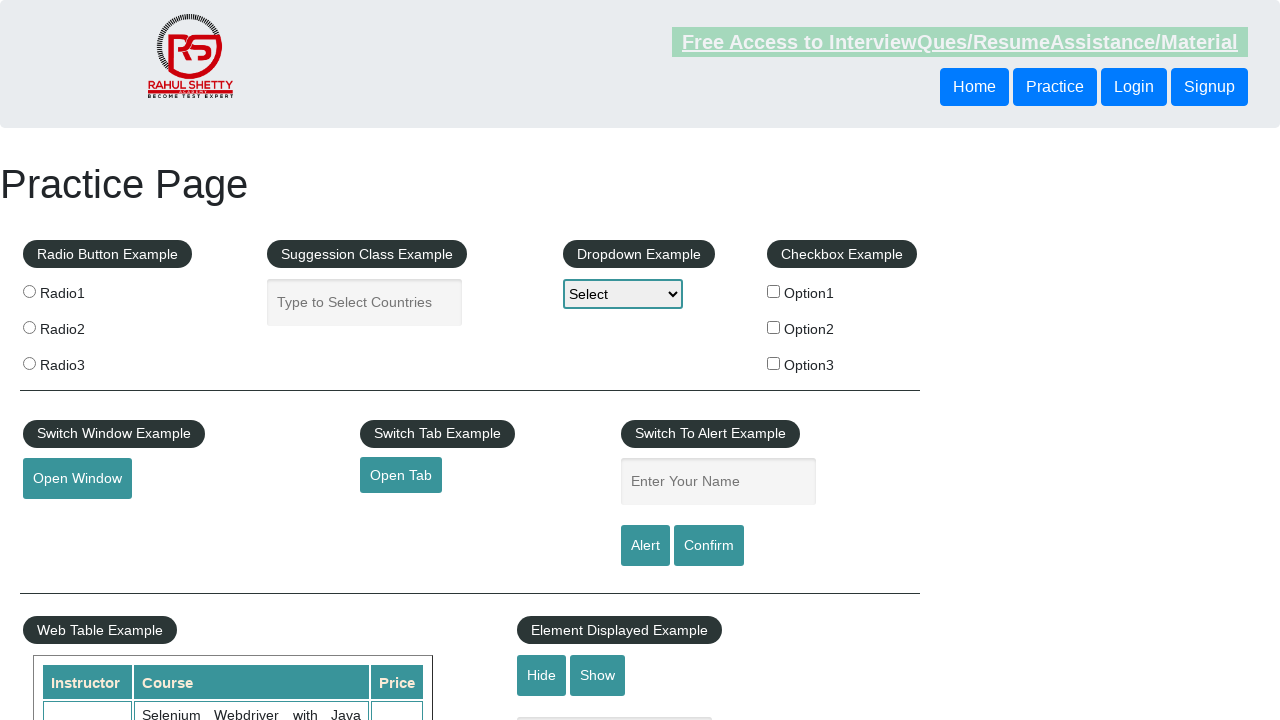

Brought tab to front: Practice Page
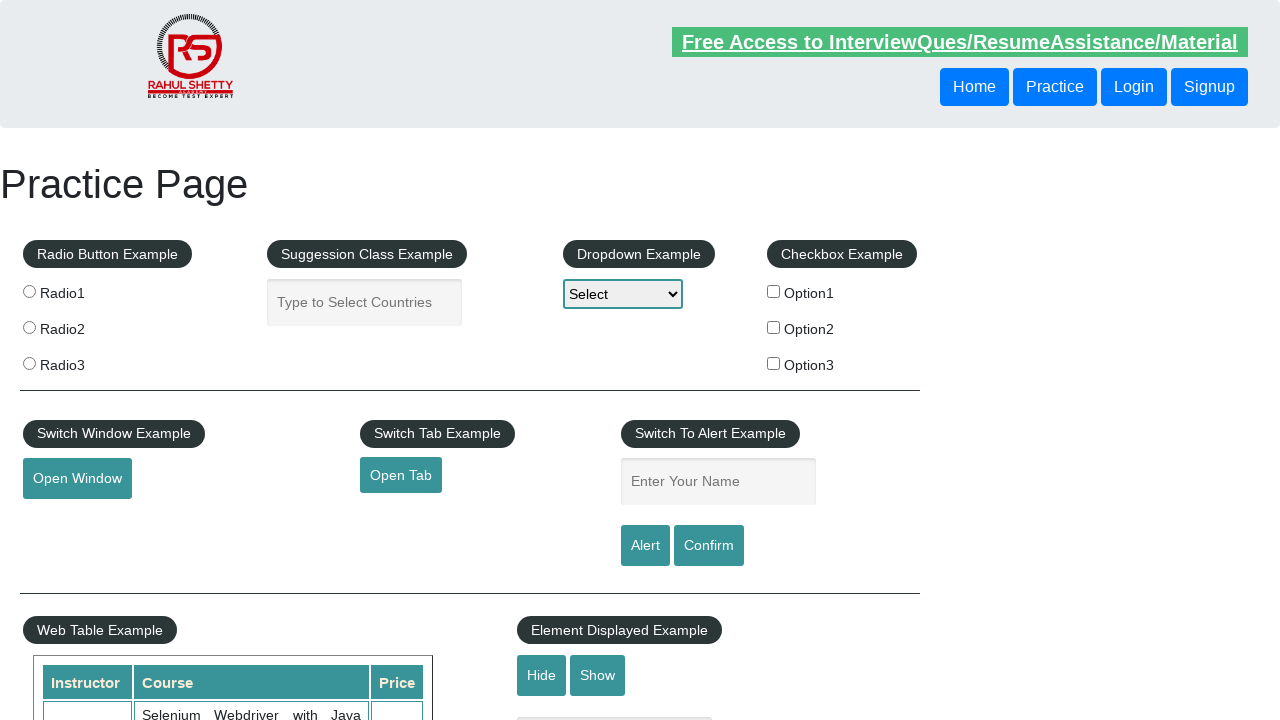

Waited for tab to fully load
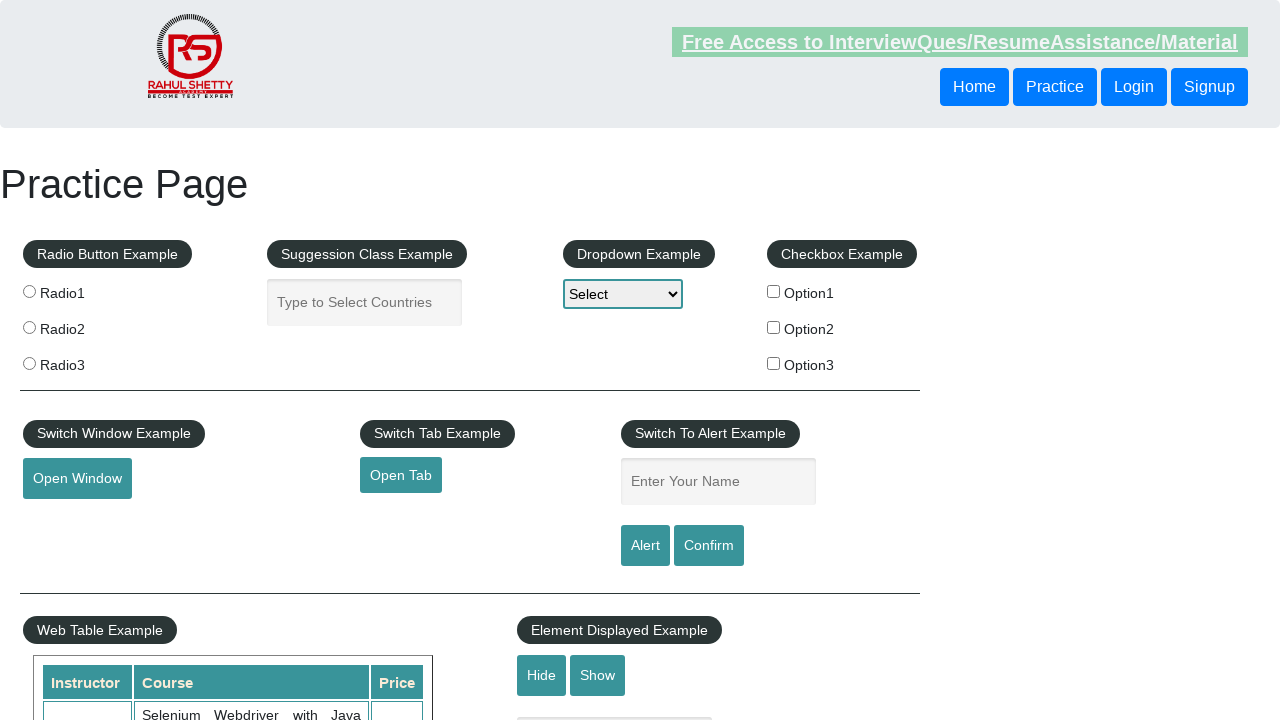

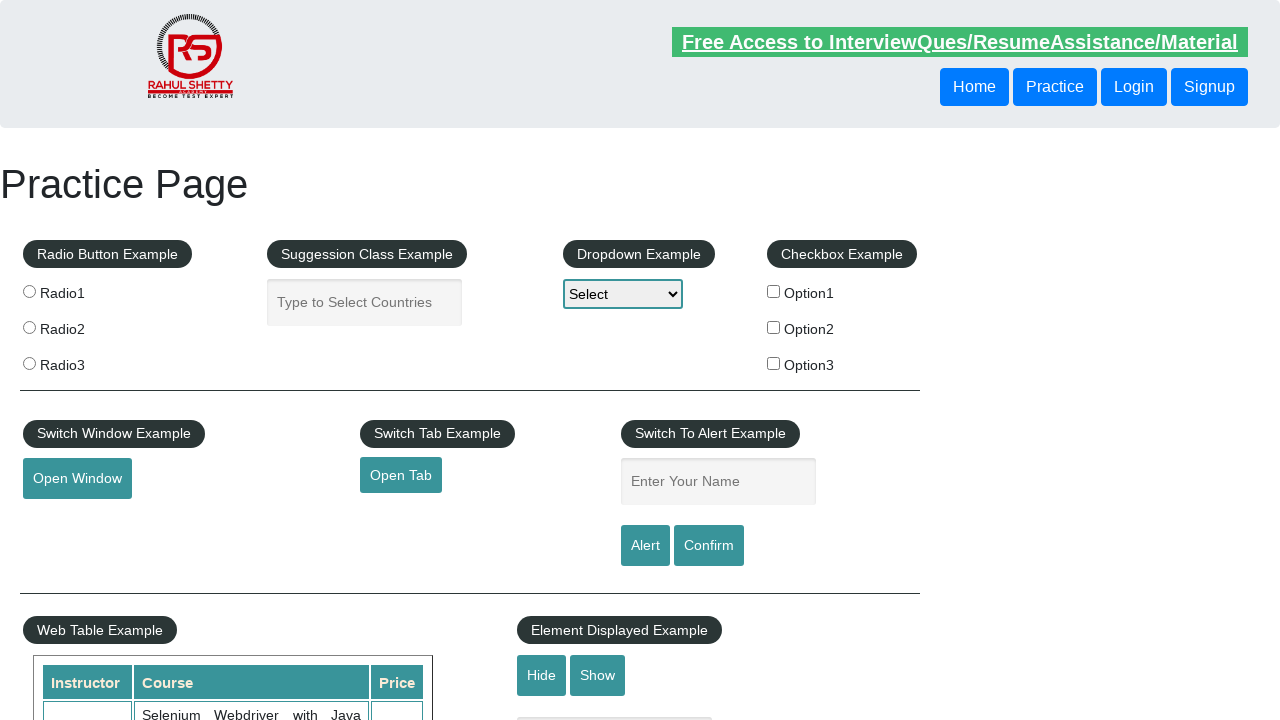